Navigates to the Selenium HQ website homepage to verify the page loads successfully

Starting URL: http://www.seleniumhq.org/

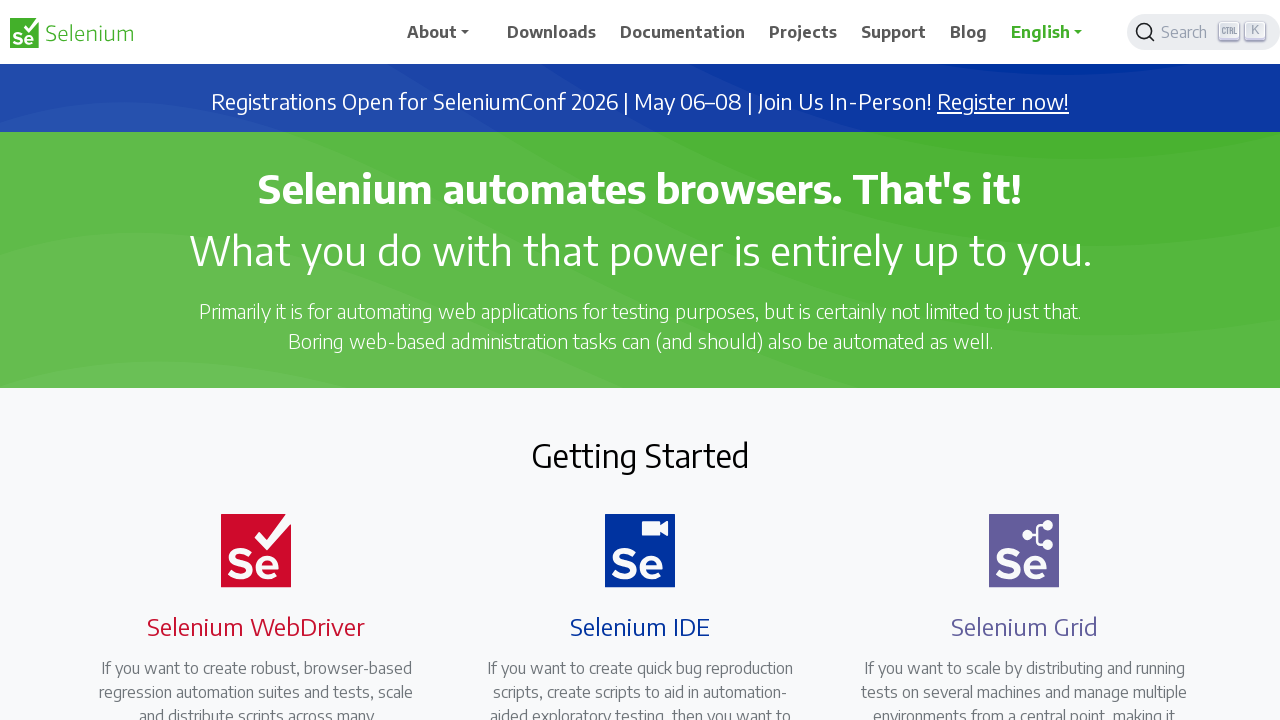

Navigated to Selenium HQ website homepage
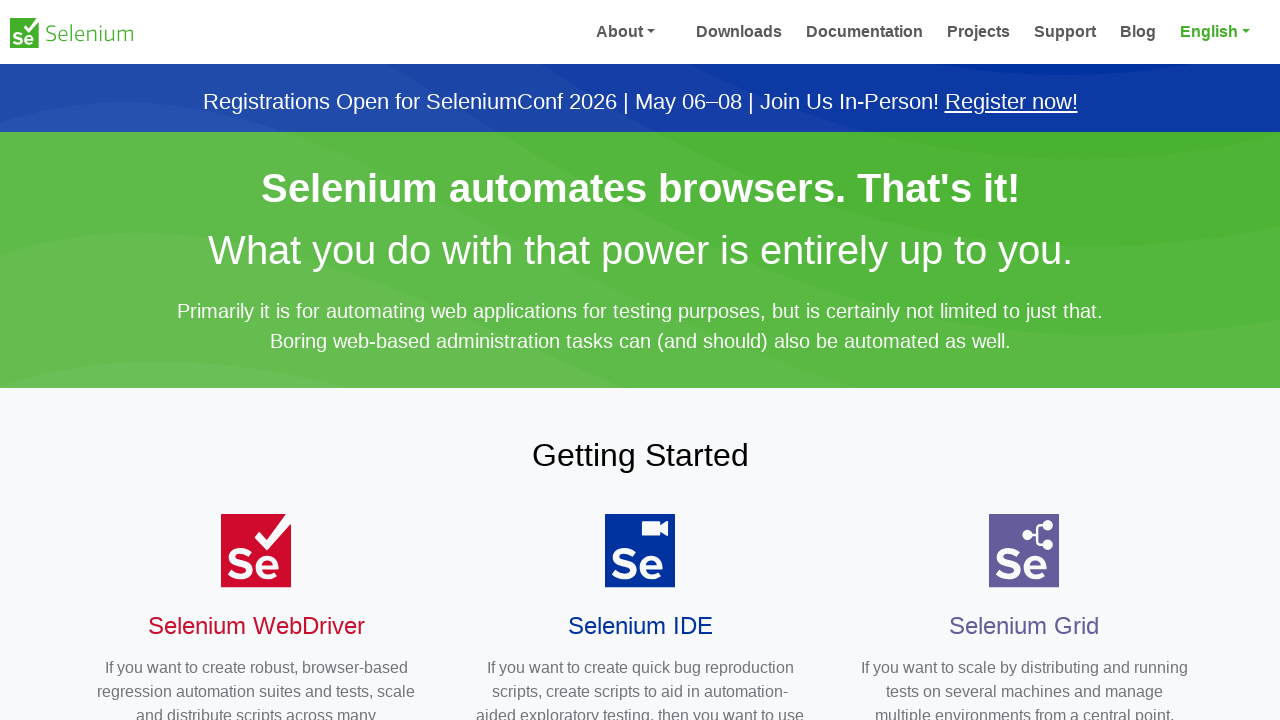

Page DOM content fully loaded
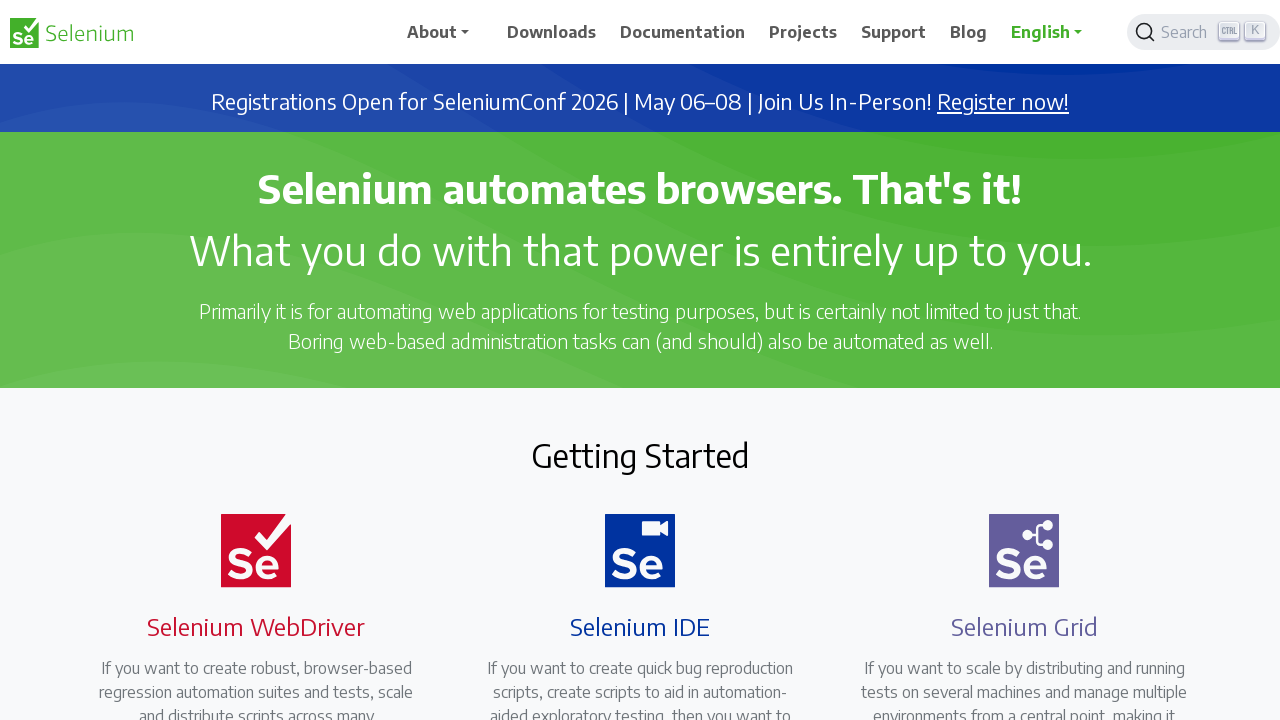

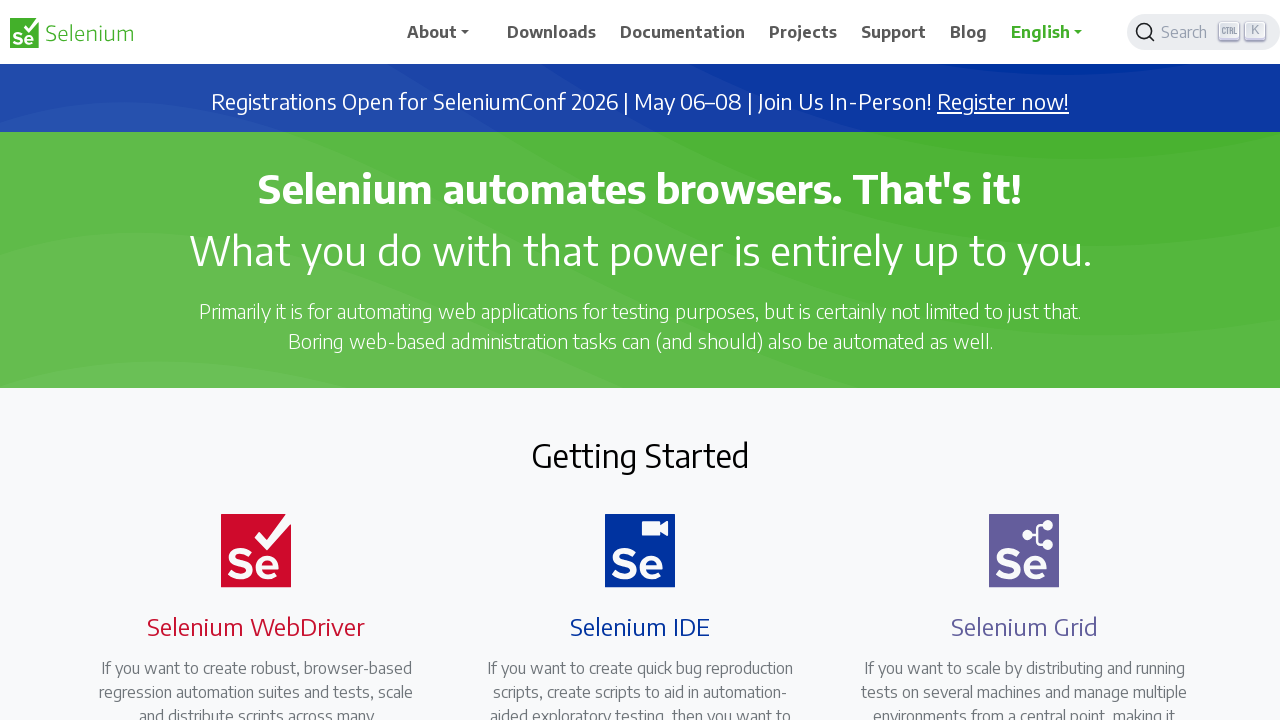